Tests alert handling by entering a name and accepting the JavaScript alert

Starting URL: https://www.rahulshettyacademy.com/AutomationPractice/

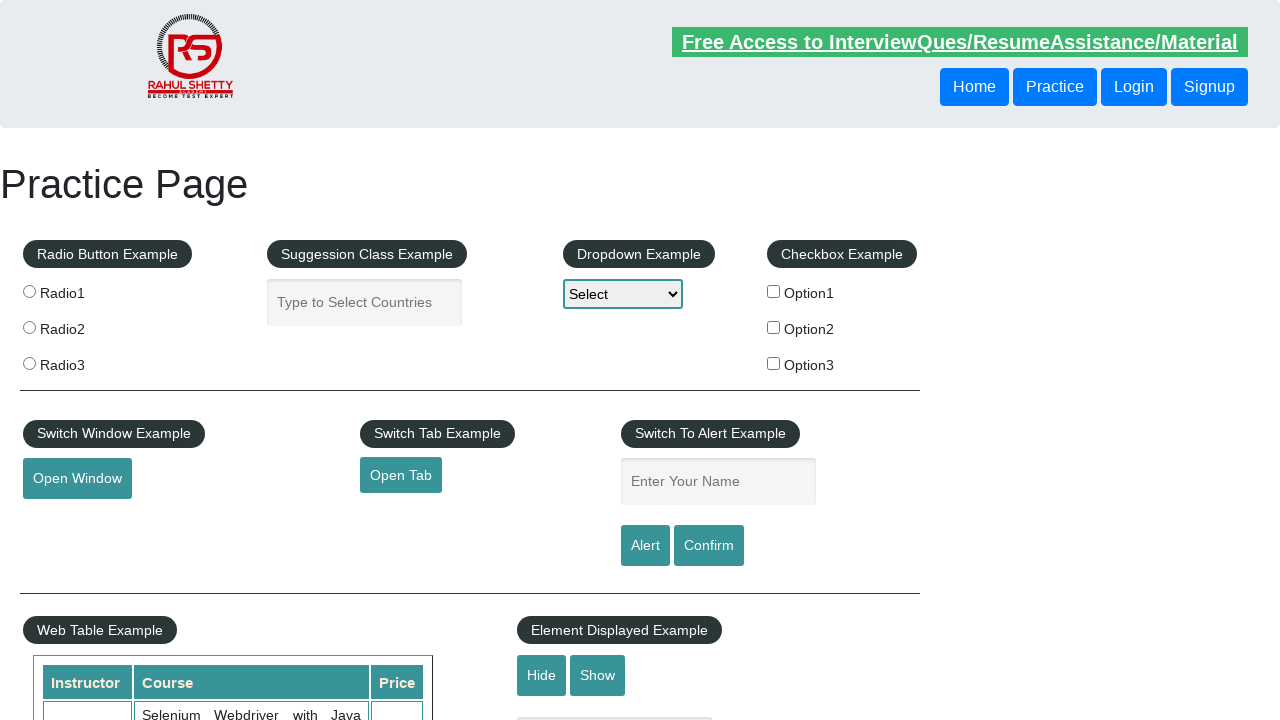

Scrolled down to make form elements visible
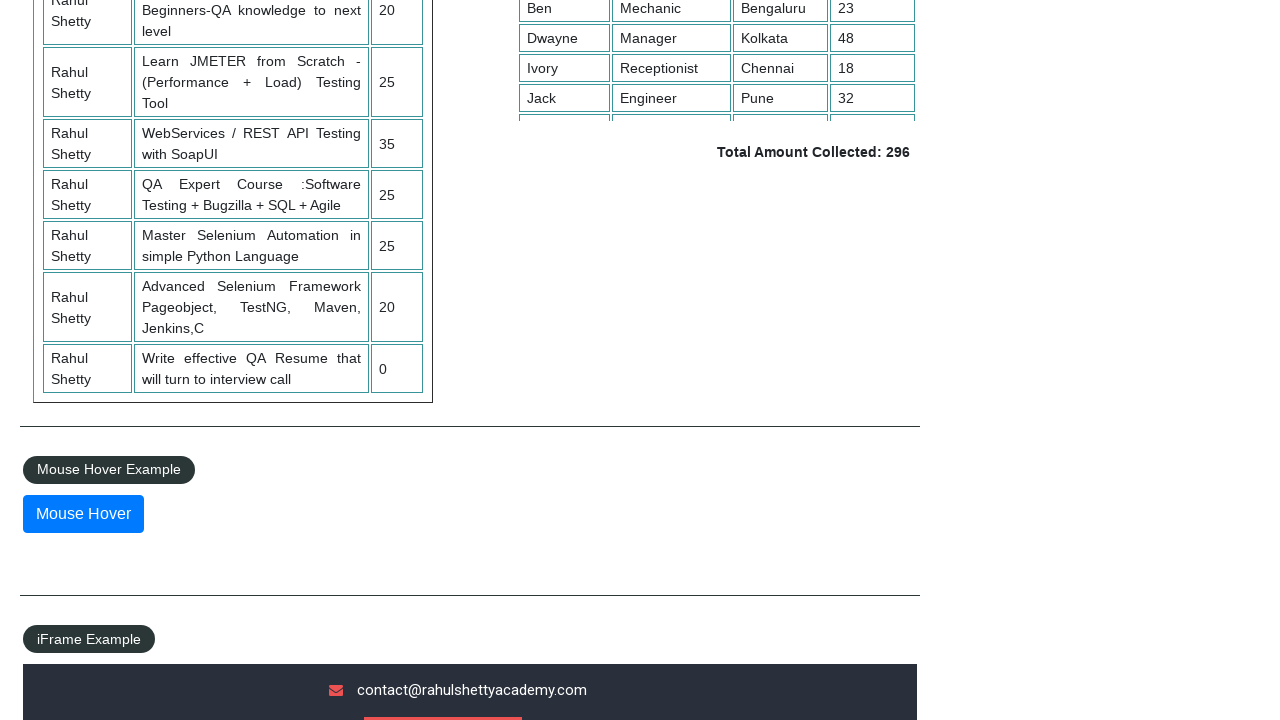

Clicked on name input field at (718, 361) on input[placeholder='Enter Your Name']
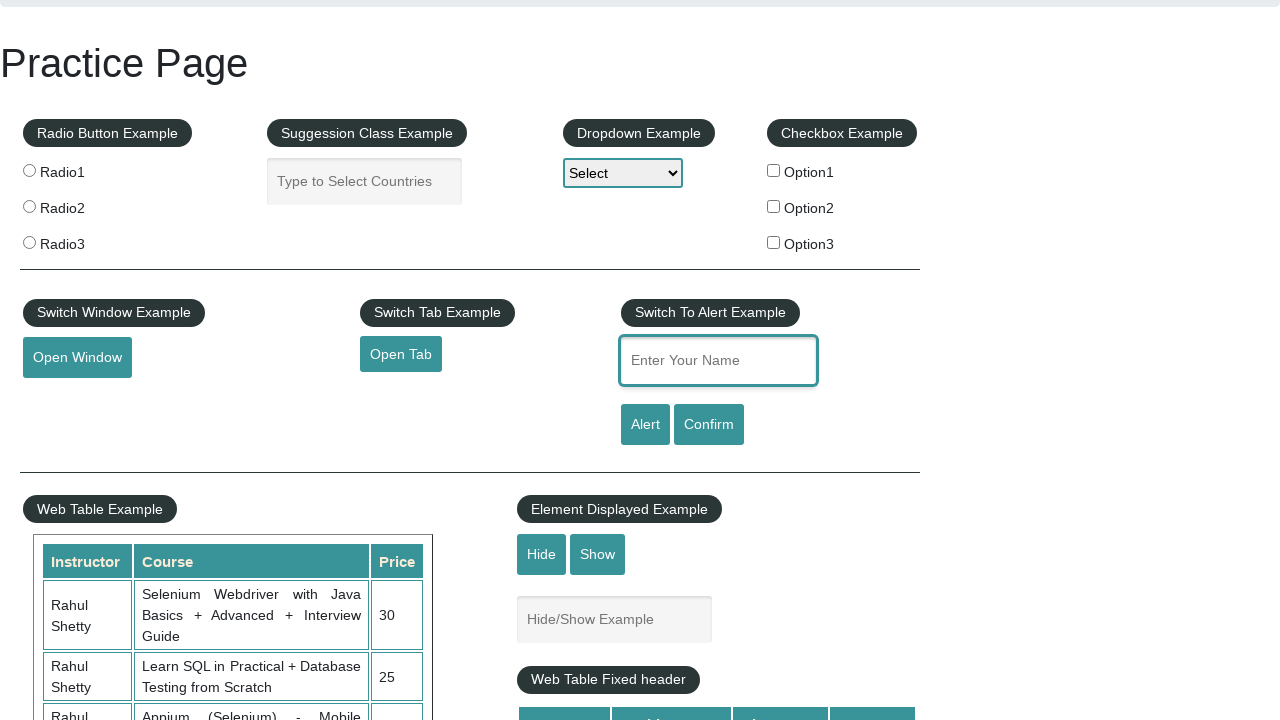

Filled name input field with 'Pritesh' on input[placeholder='Enter Your Name']
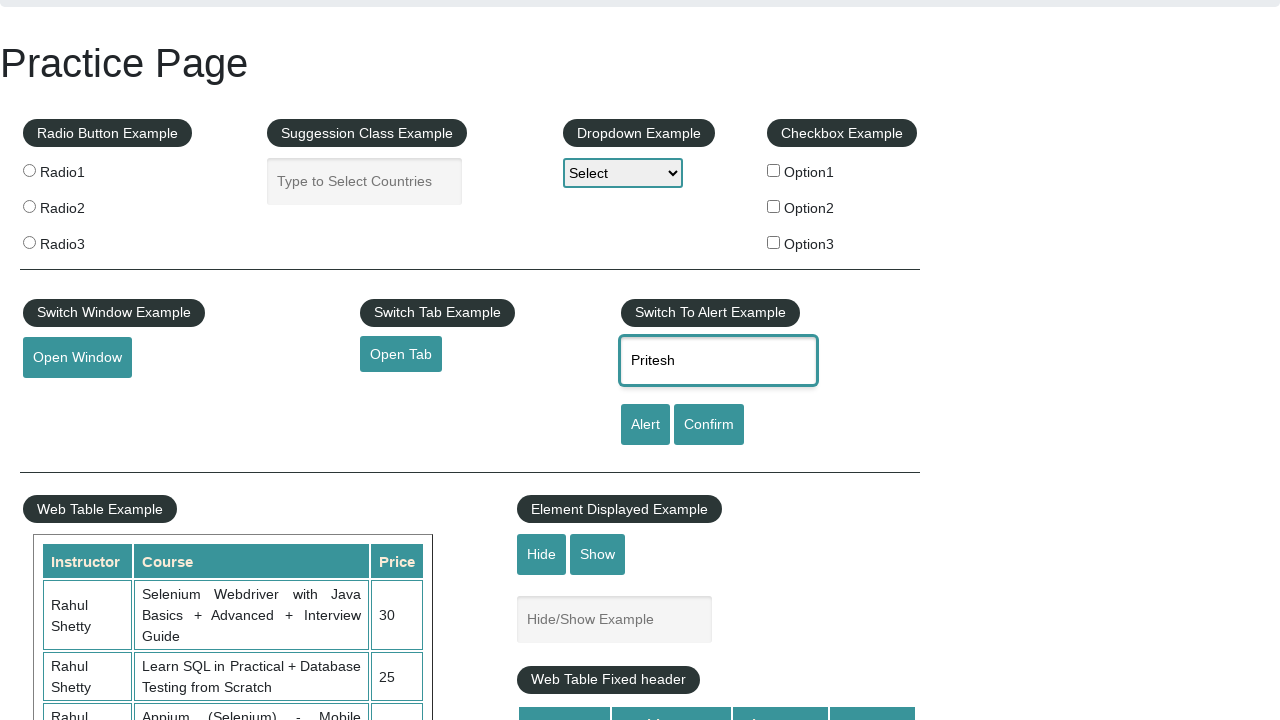

Set up alert dialog handler to accept alerts
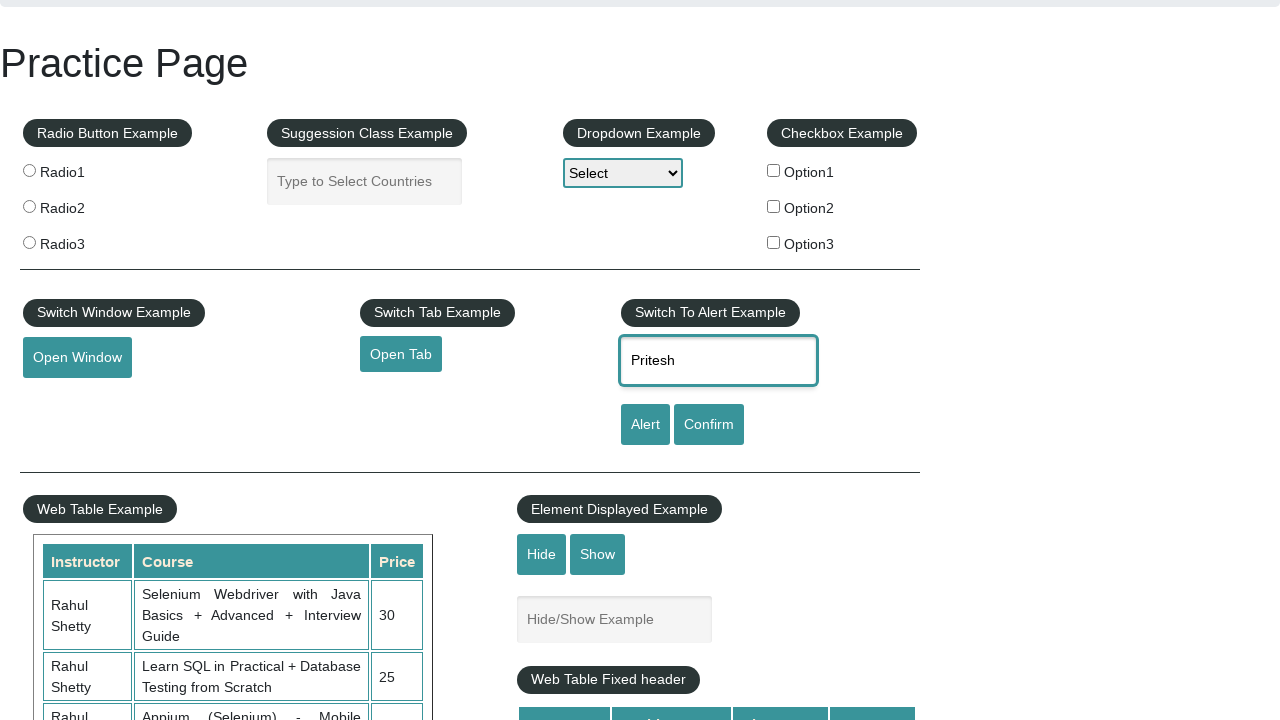

Clicked alert button to trigger JavaScript alert at (645, 425) on input#alertbtn
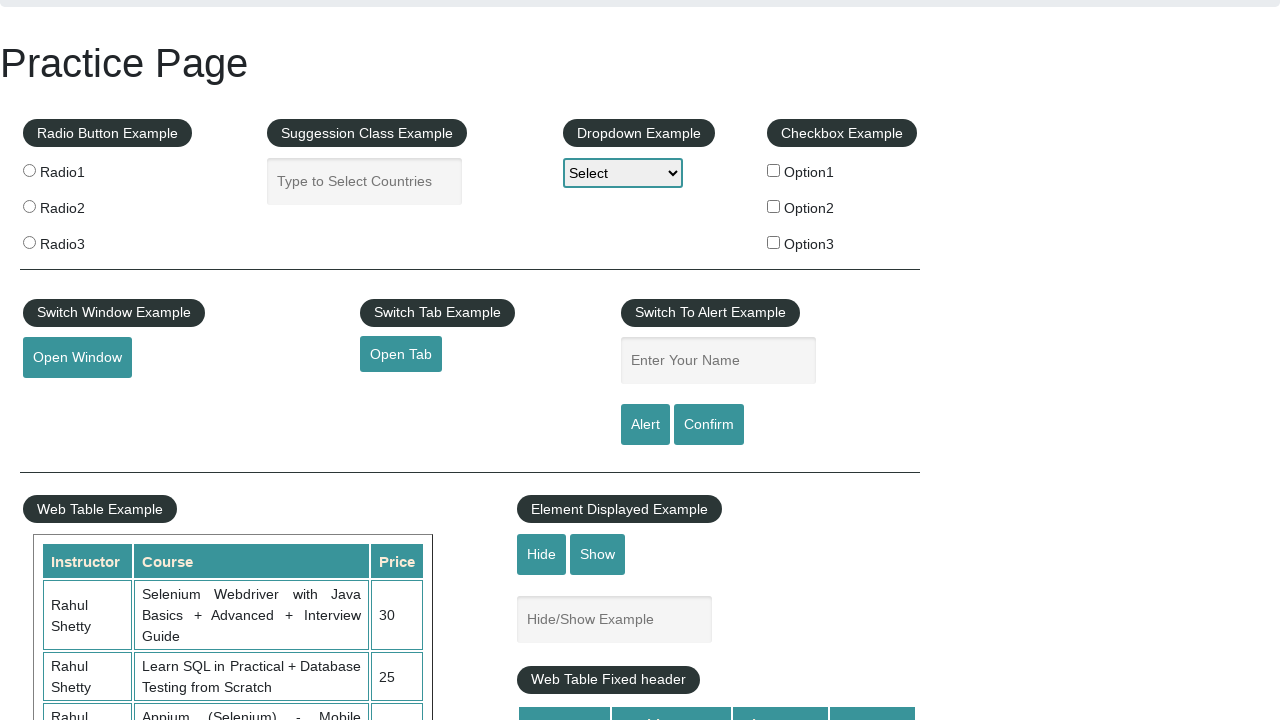

Alert accepted successfully
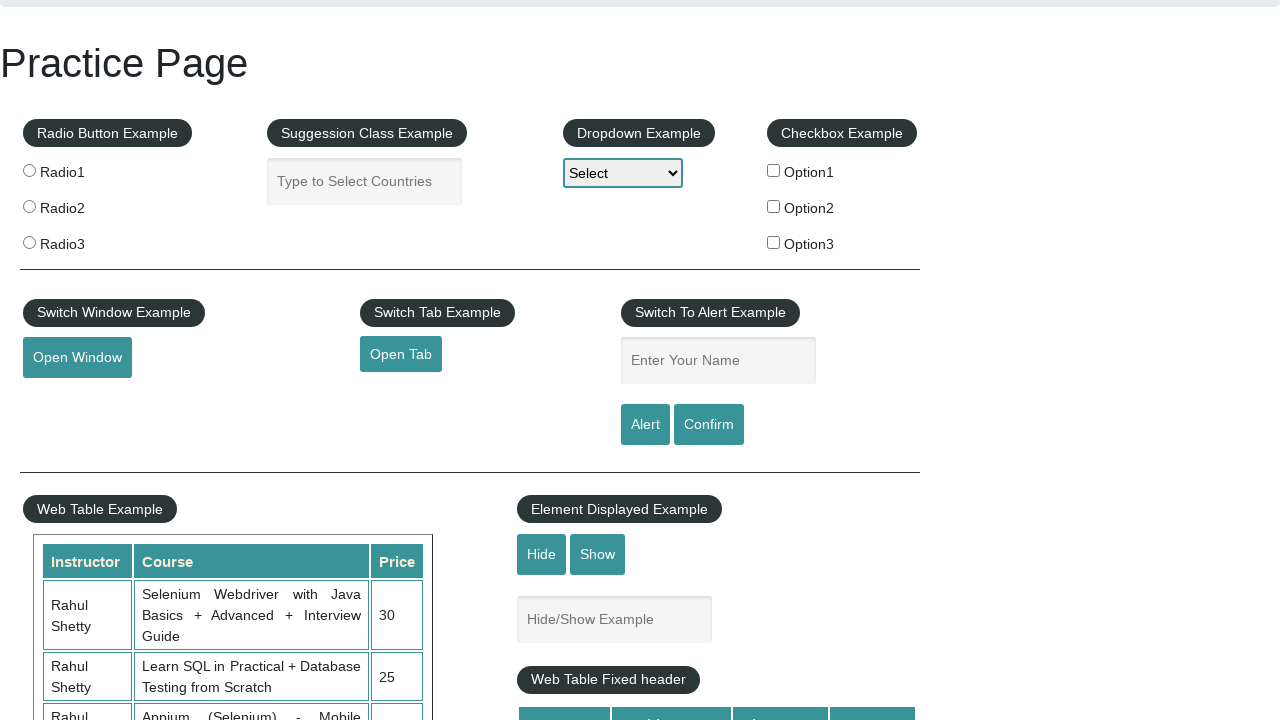

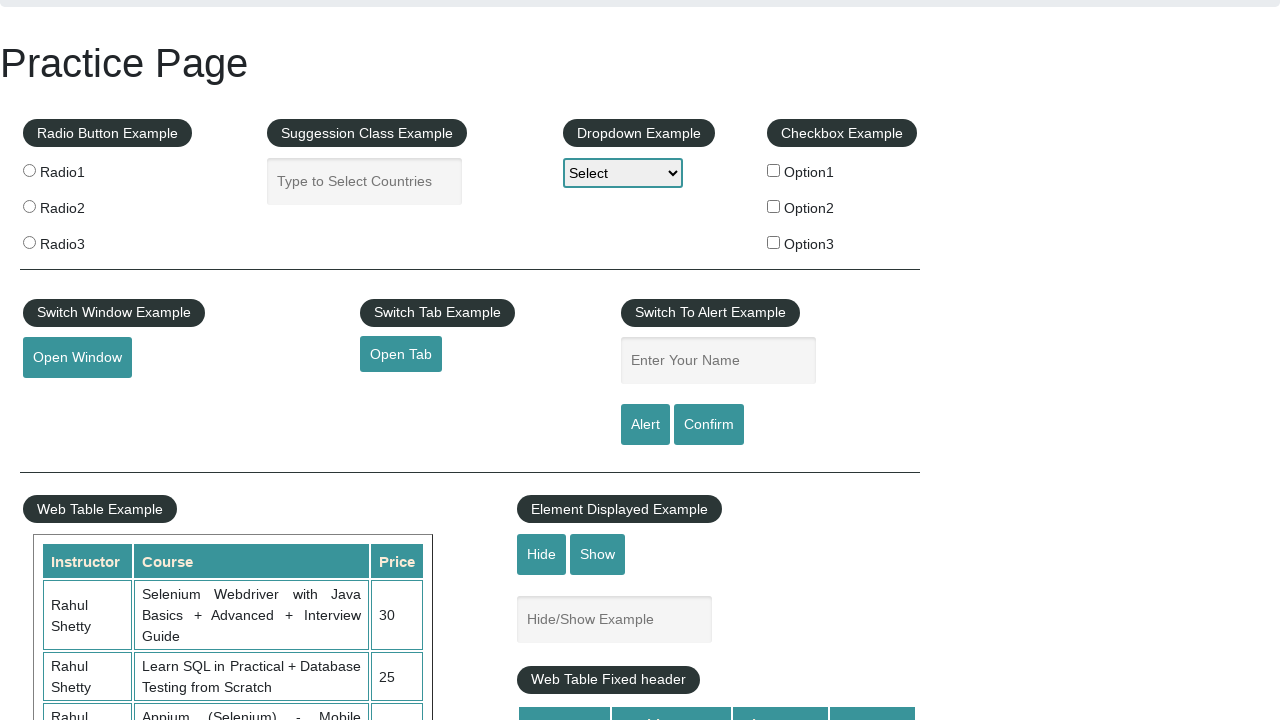